Tests the Drag & Drop Sliders functionality by navigating to the slider page, dragging the slider to a specific position, and verifying the range value updates to 95.

Starting URL: https://www.lambdatest.com/selenium-playground

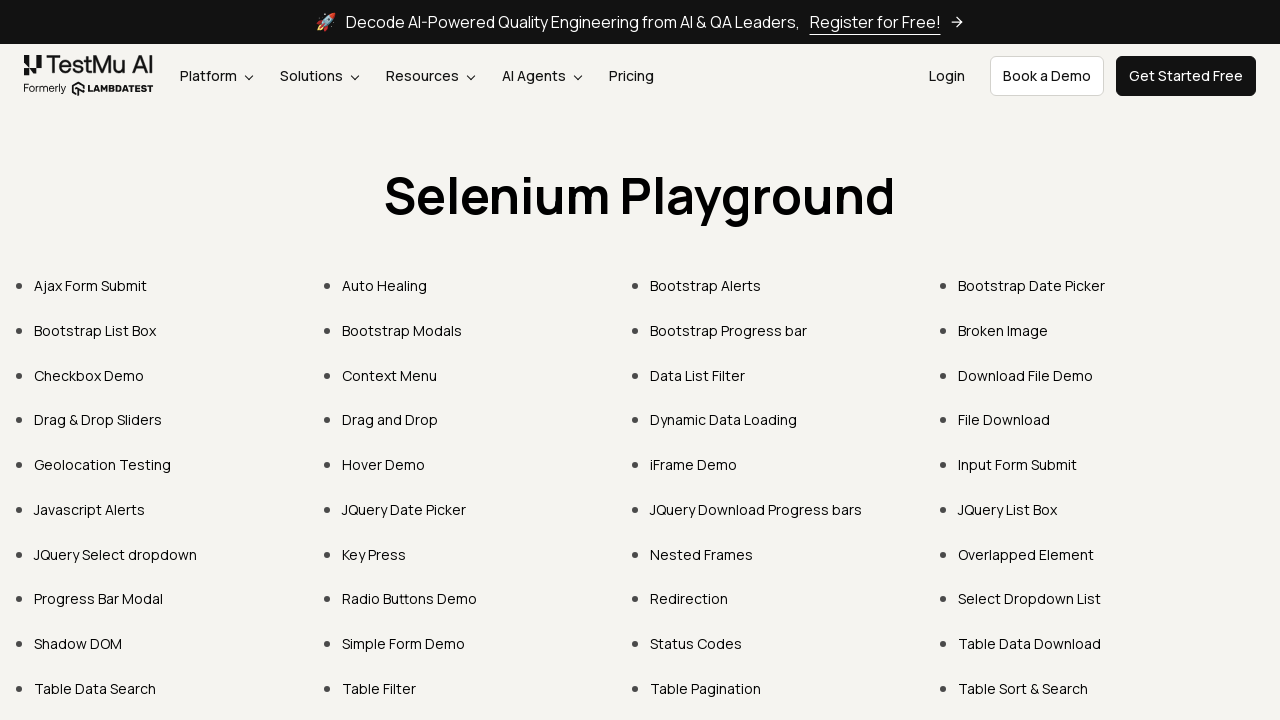

Clicked on 'Drag & Drop Sliders' link at (98, 420) on text=Drag & Drop Sliders
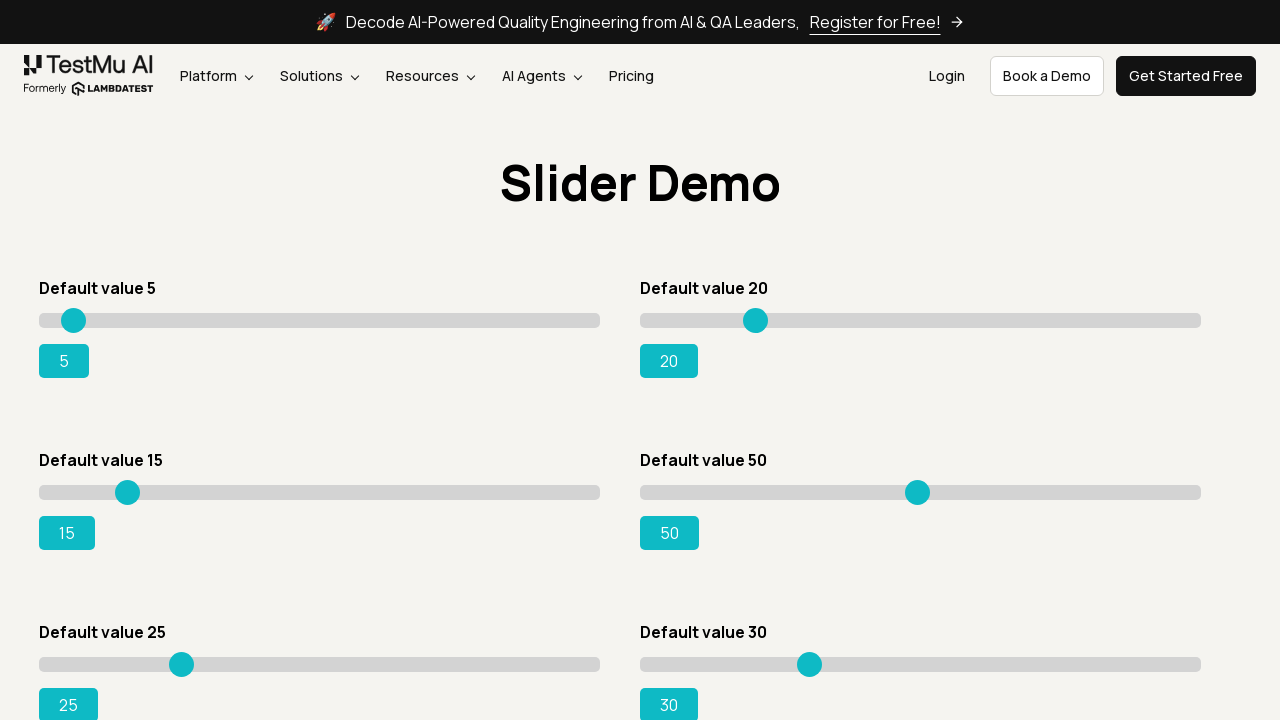

Slider page loaded, #slider3 element appeared
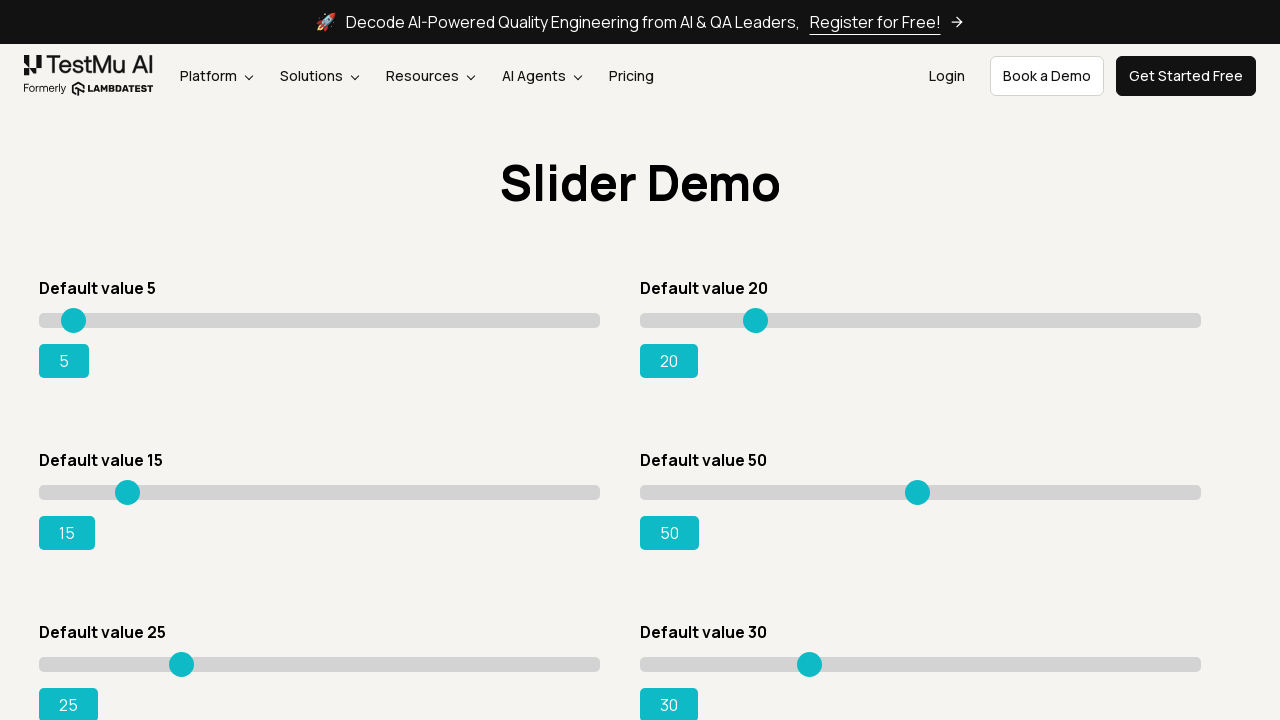

Located the slider element
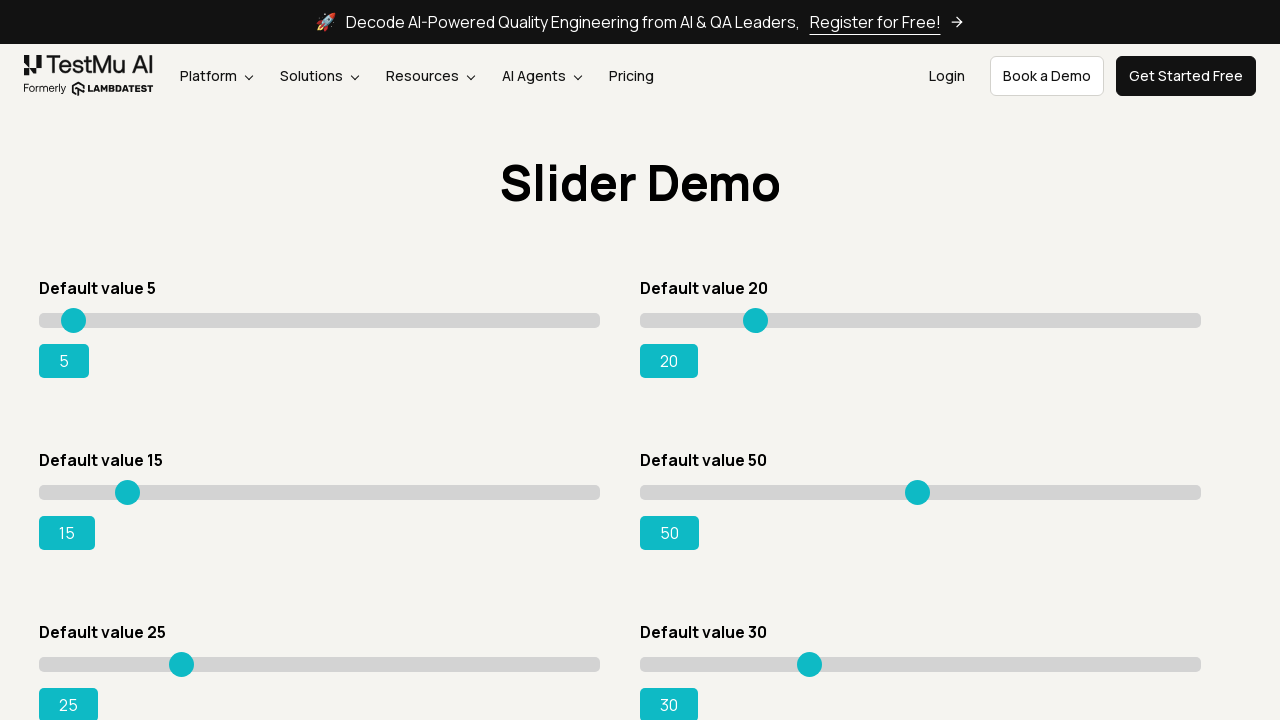

Retrieved slider bounding box coordinates
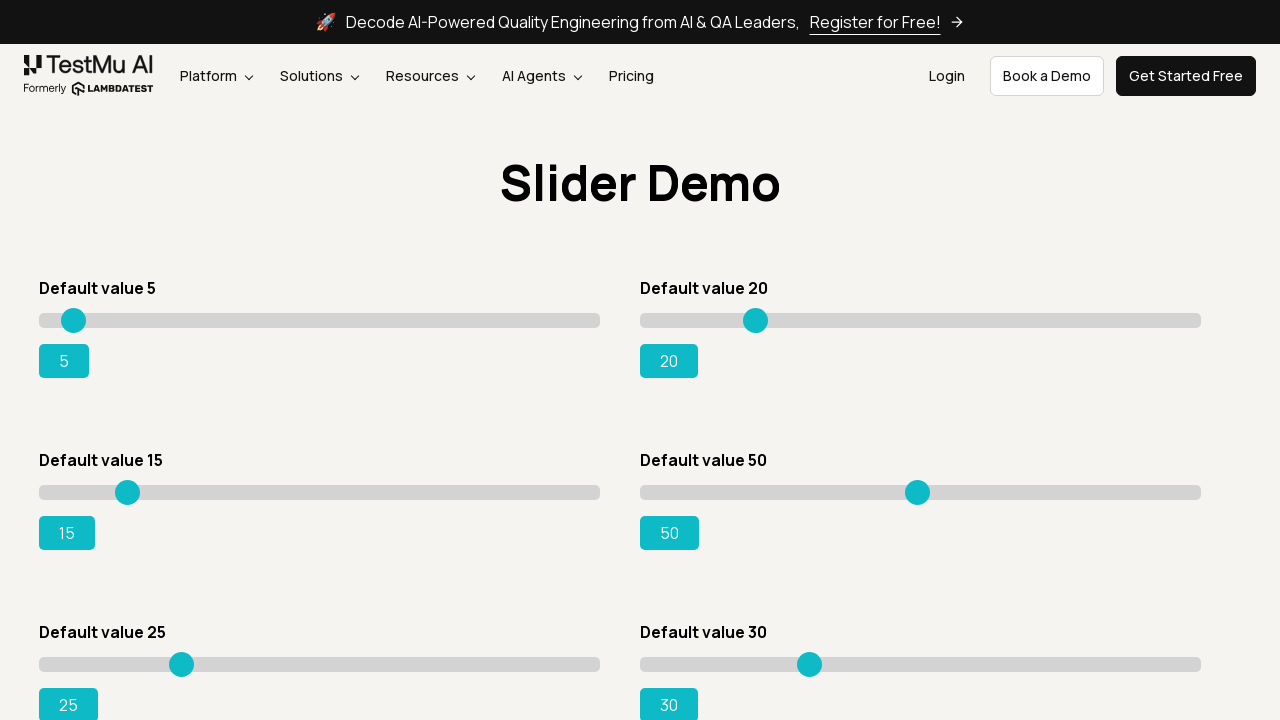

Moved mouse to center of slider element at (320, 492)
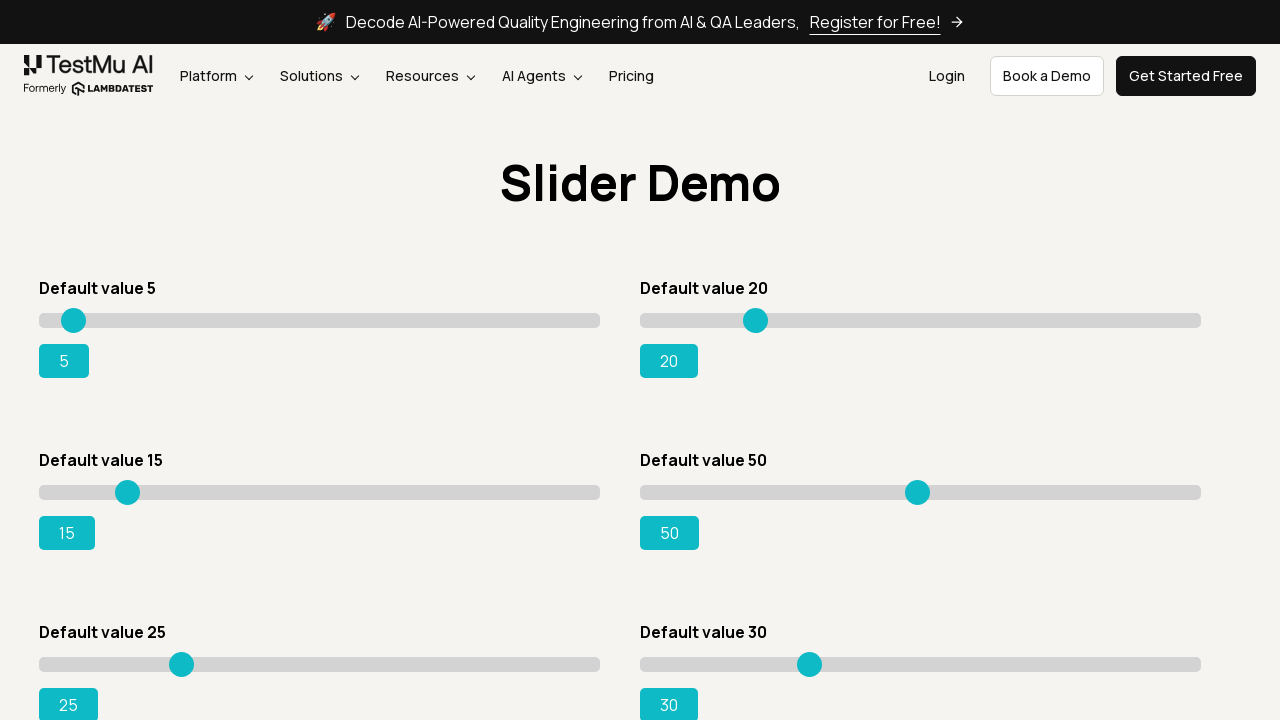

Pressed mouse button down on slider at (320, 492)
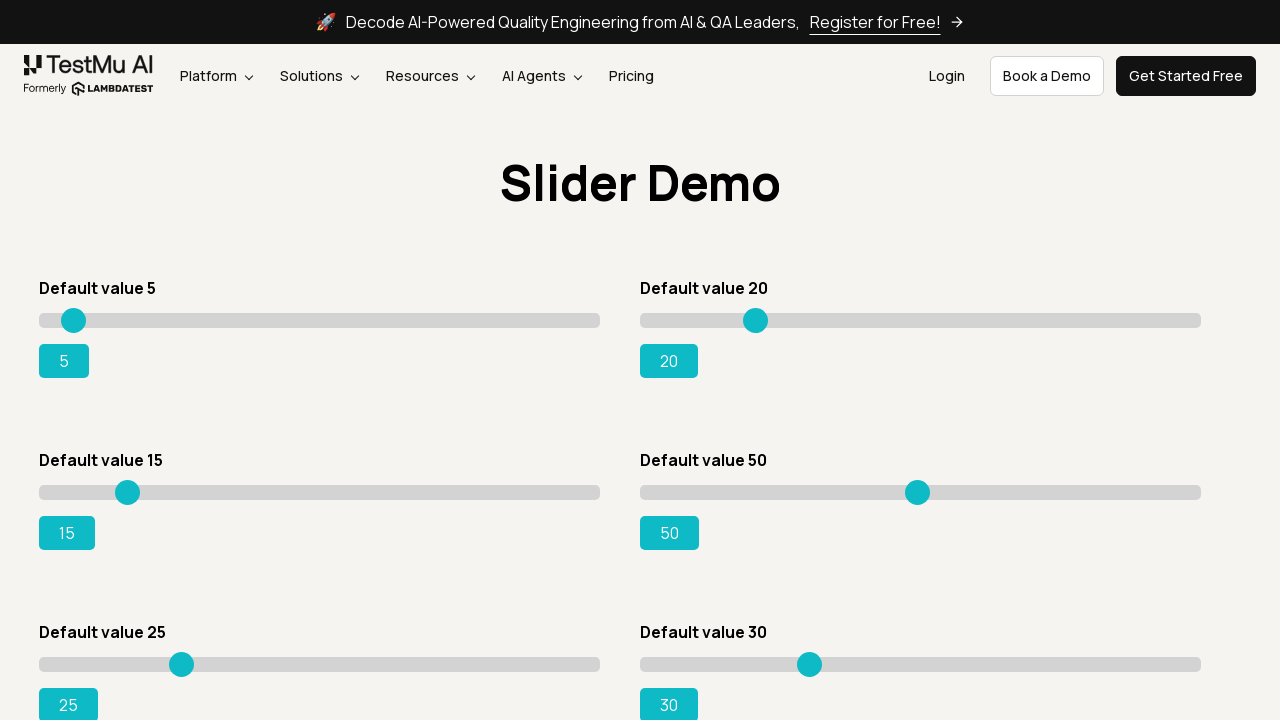

Dragged slider 215 pixels to the right at (534, 492)
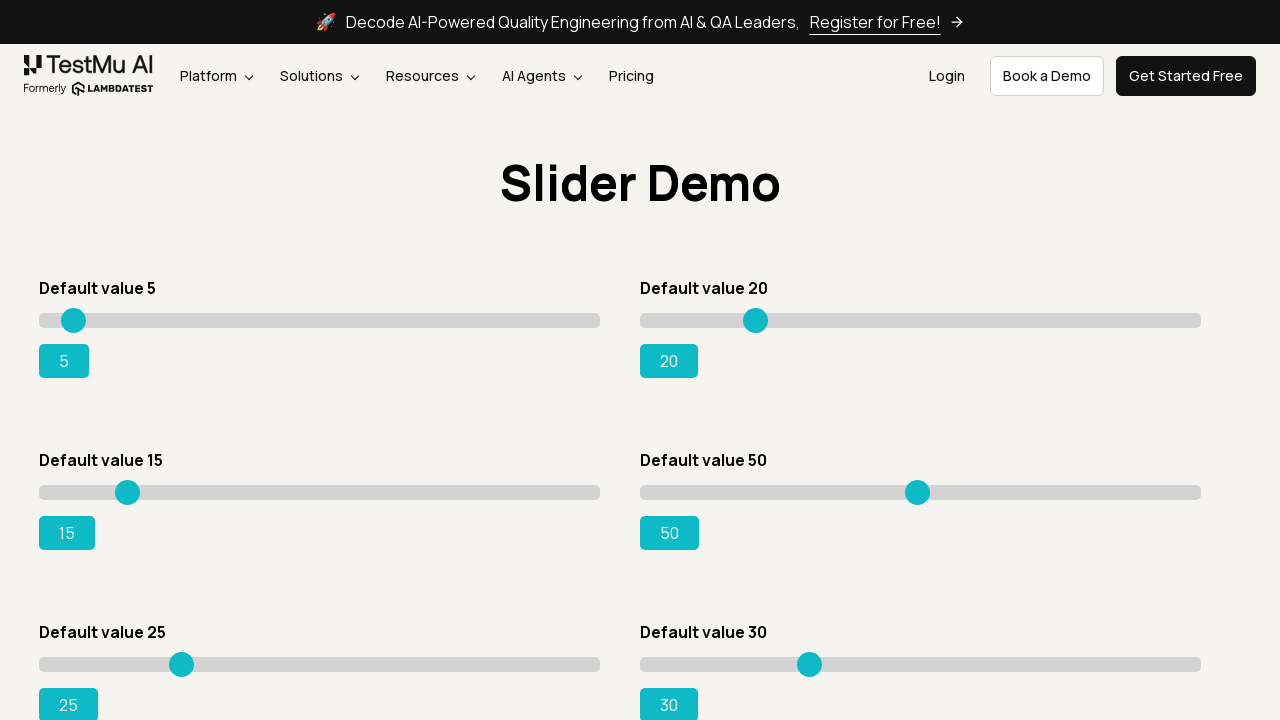

Released mouse button after dragging slider at (534, 492)
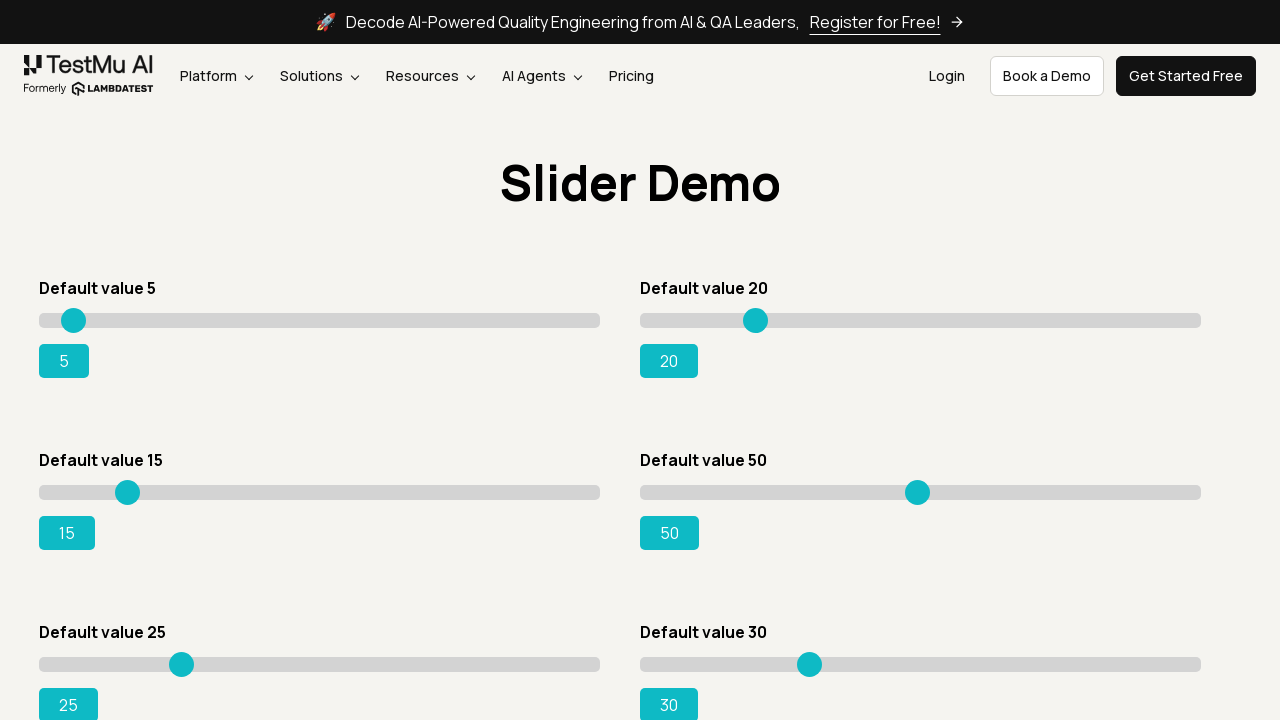

Range value element #rangeSuccess loaded and verified to be 95
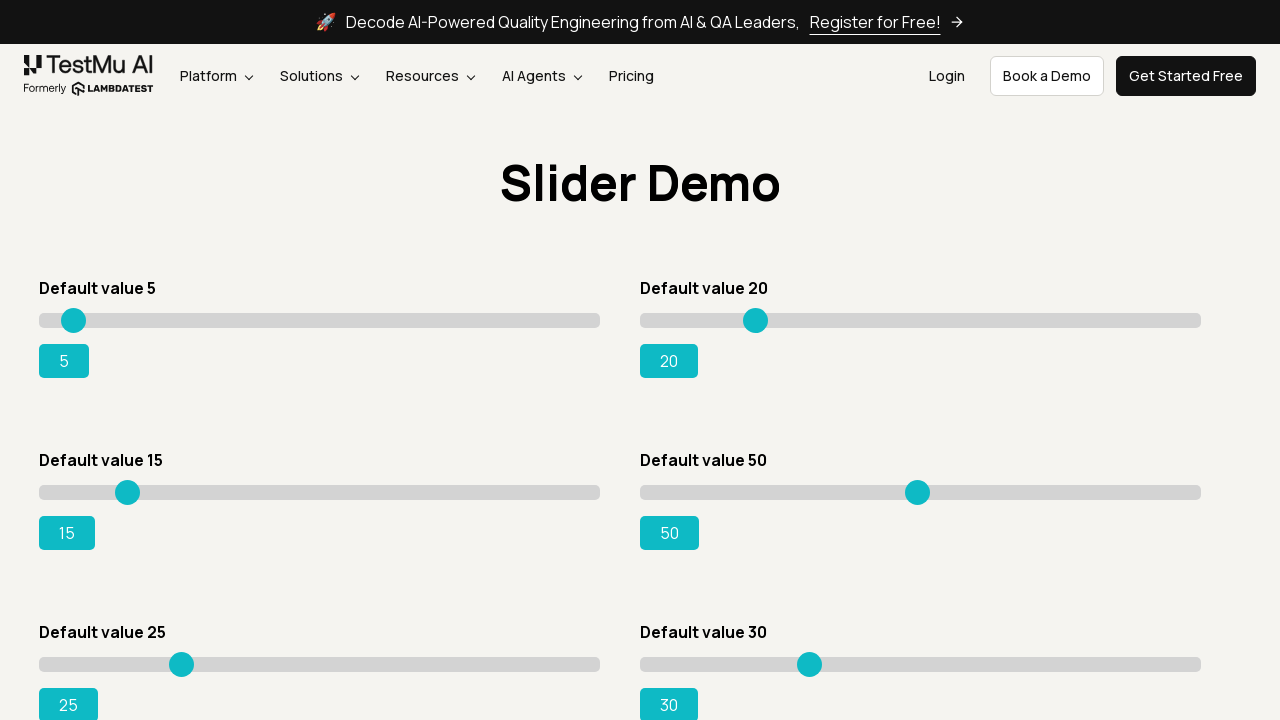

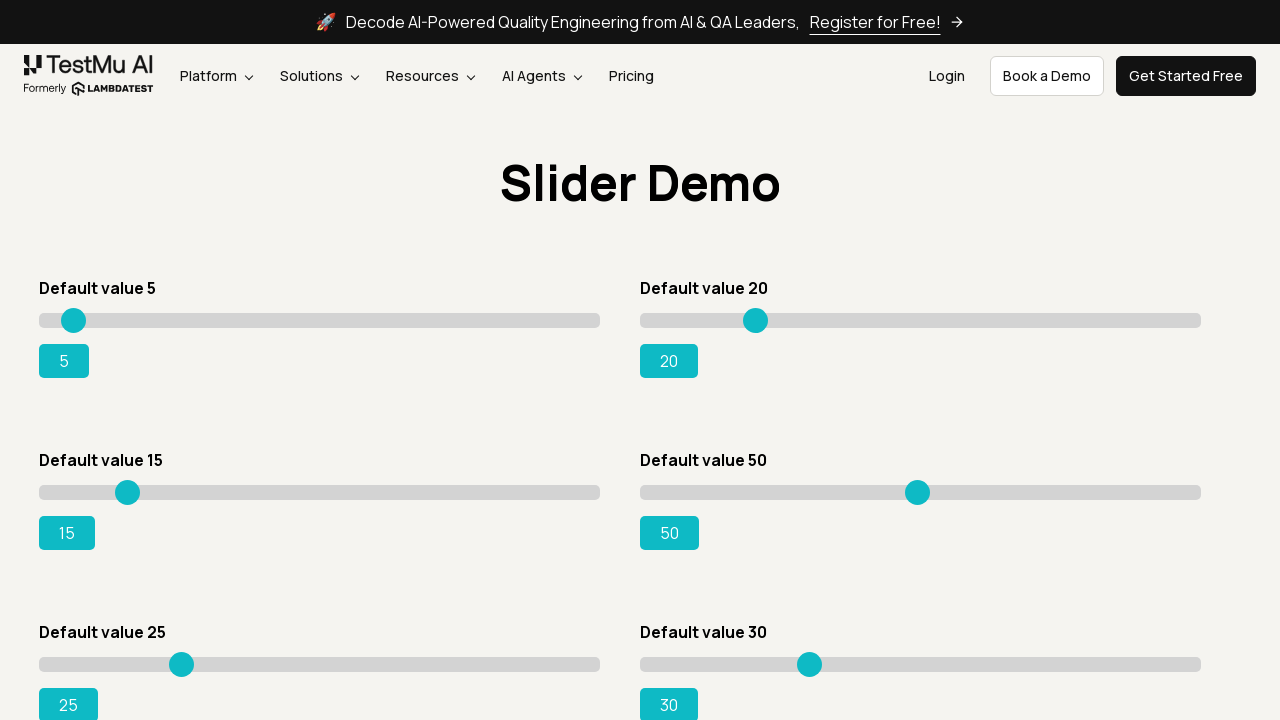